Tests YouTube search functionality by entering a search query "india" and submitting it, then scrolls down the page to load more results.

Starting URL: https://www.youtube.com

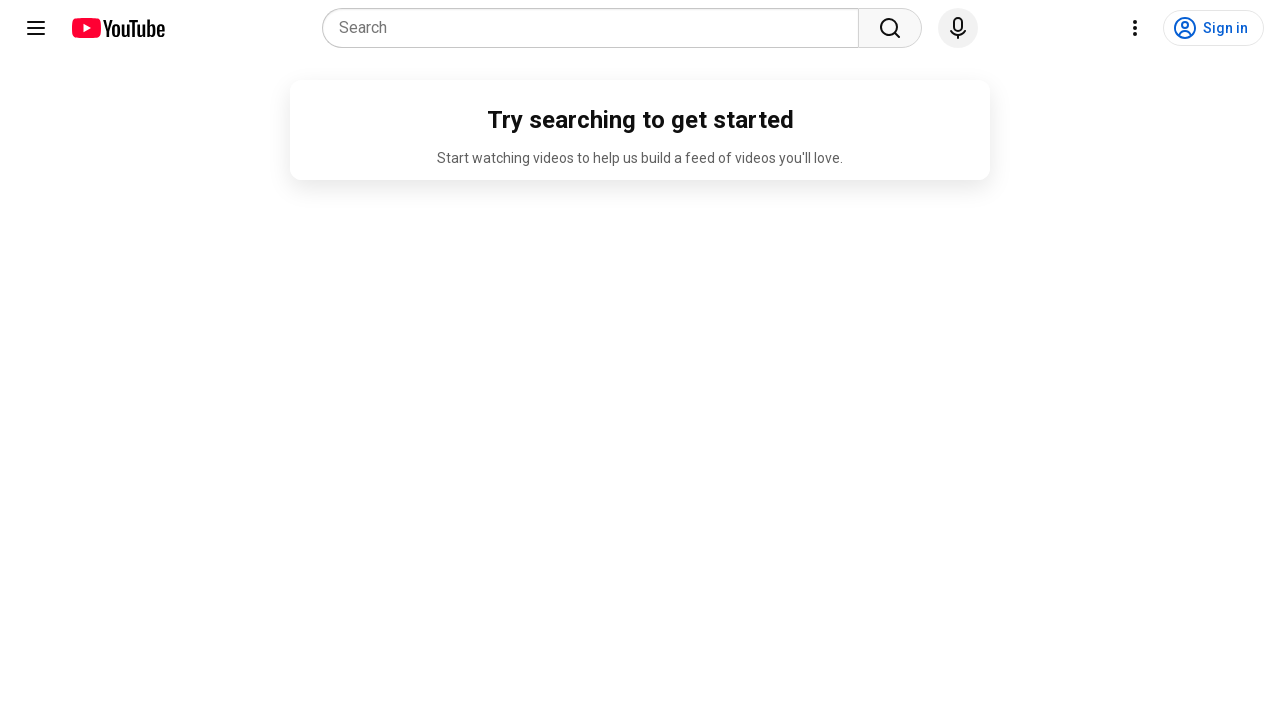

Filled YouTube search box with 'india' on input[name='search_query']
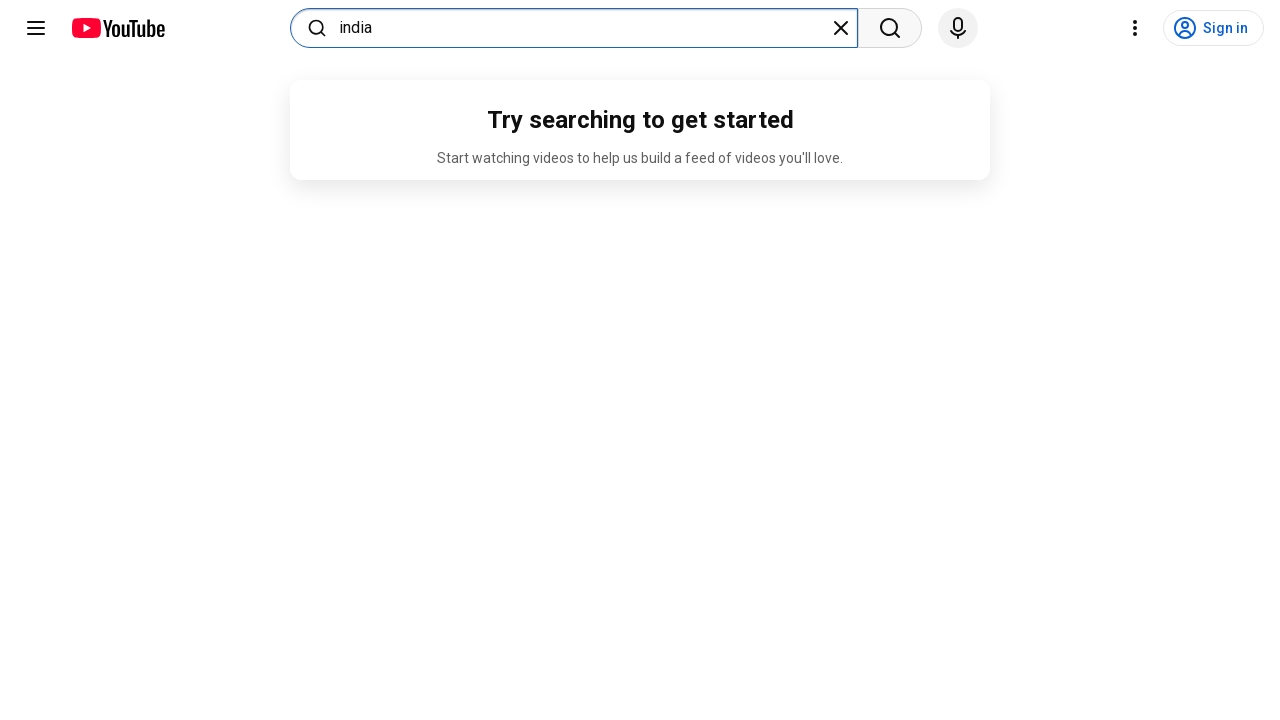

Pressed Enter to submit search query on input[name='search_query']
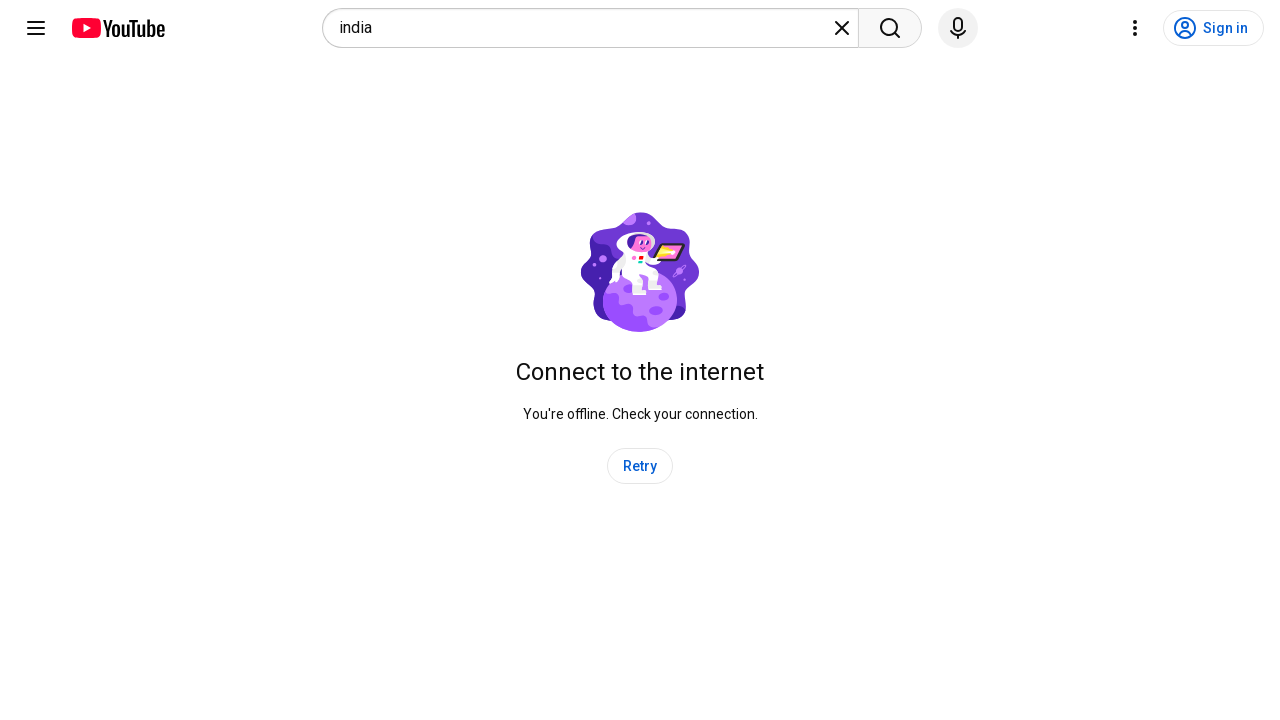

Search results loaded and network became idle
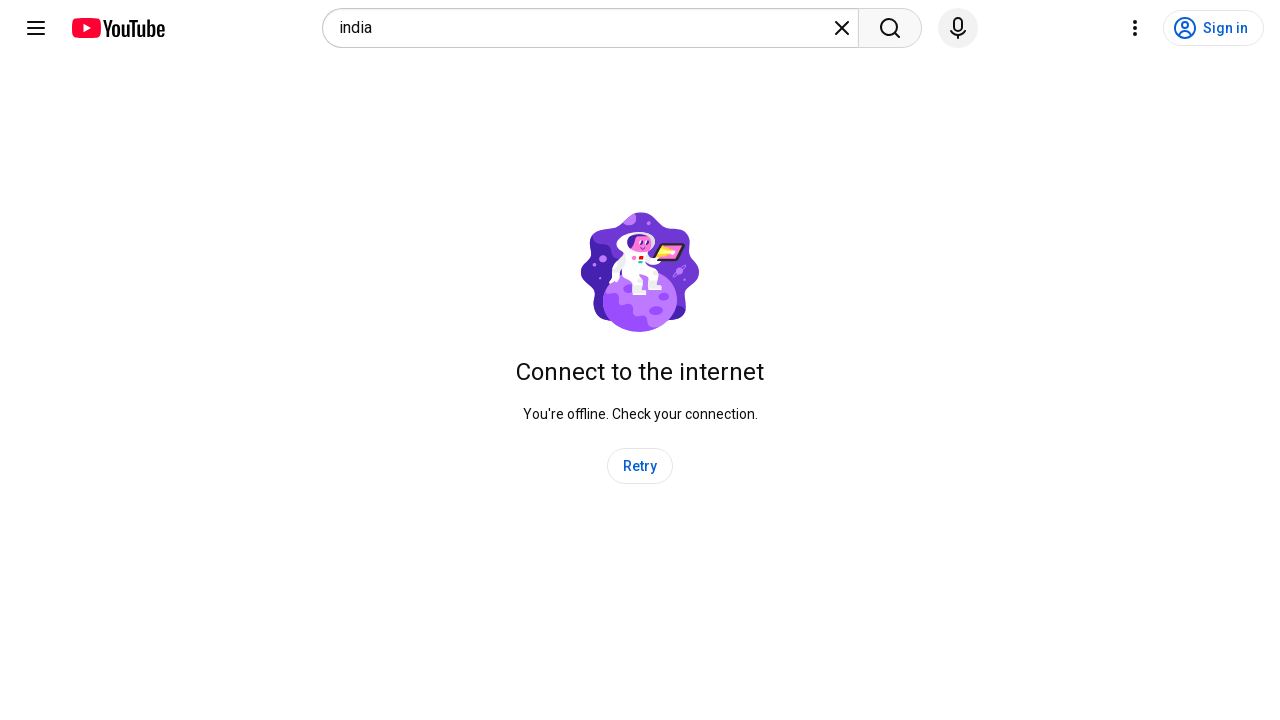

Scrolled down to load more results (scroll 1/5)
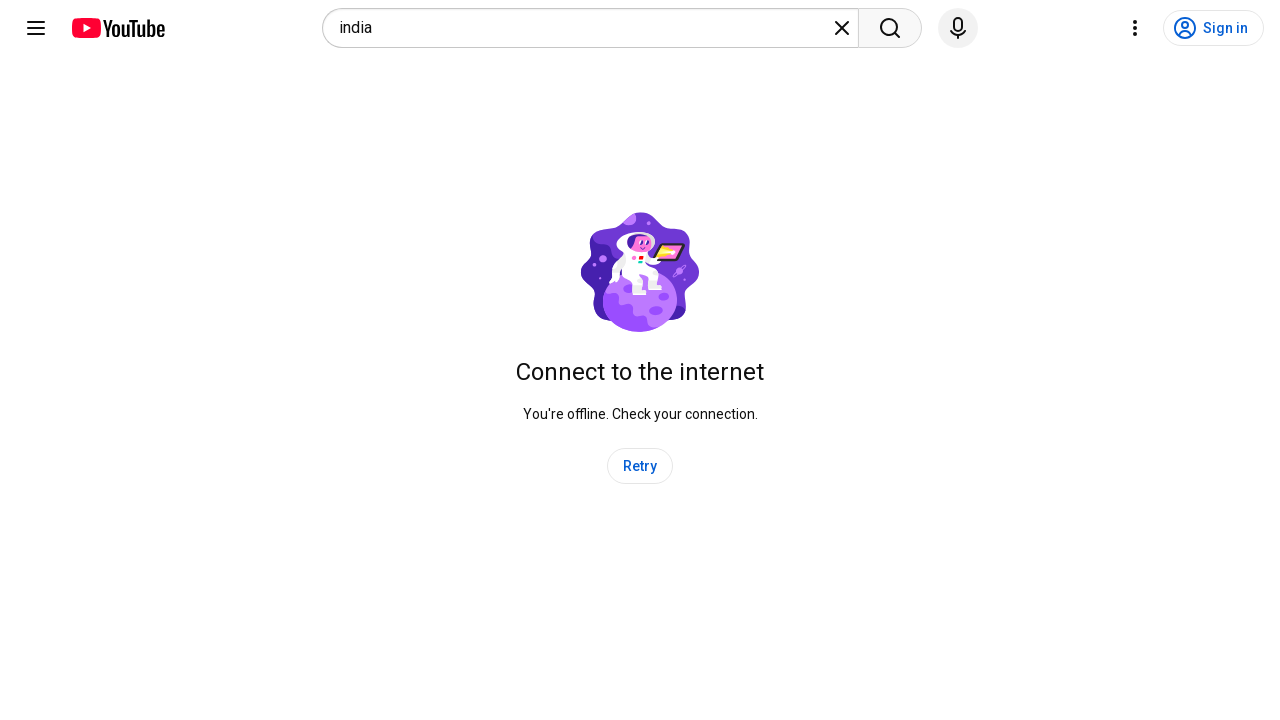

Waited 500ms for content to load
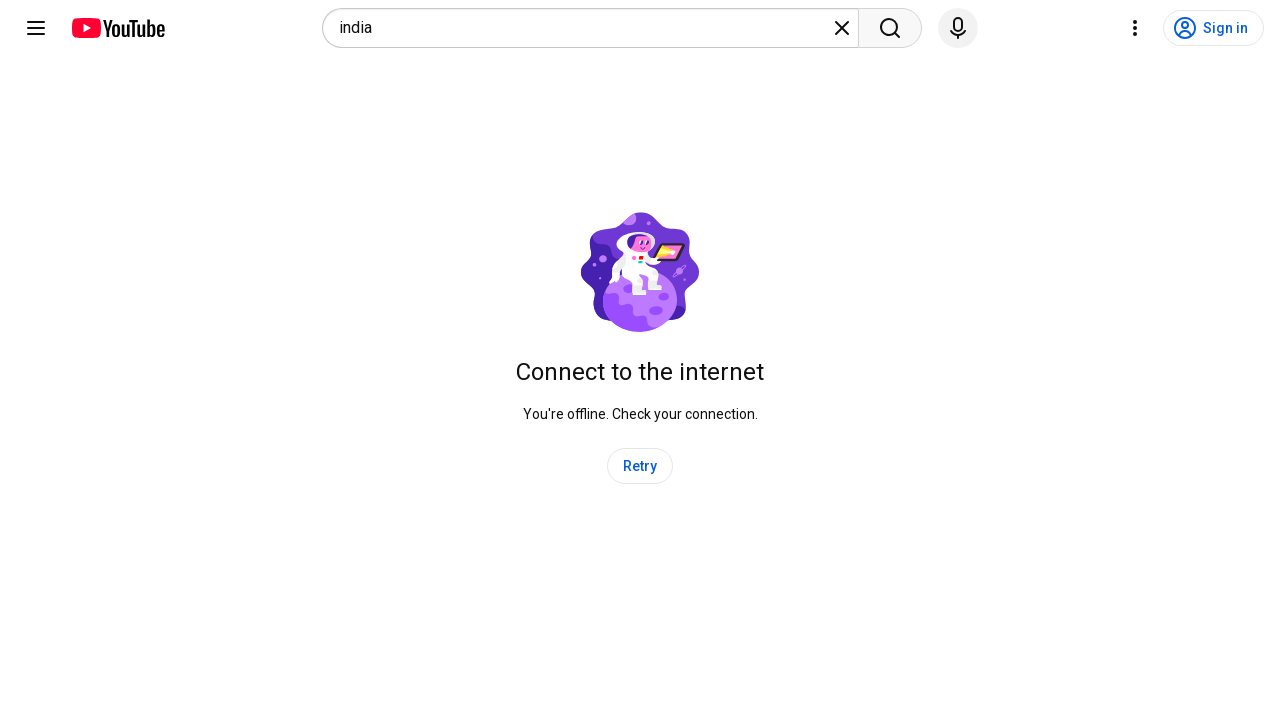

Scrolled down to load more results (scroll 2/5)
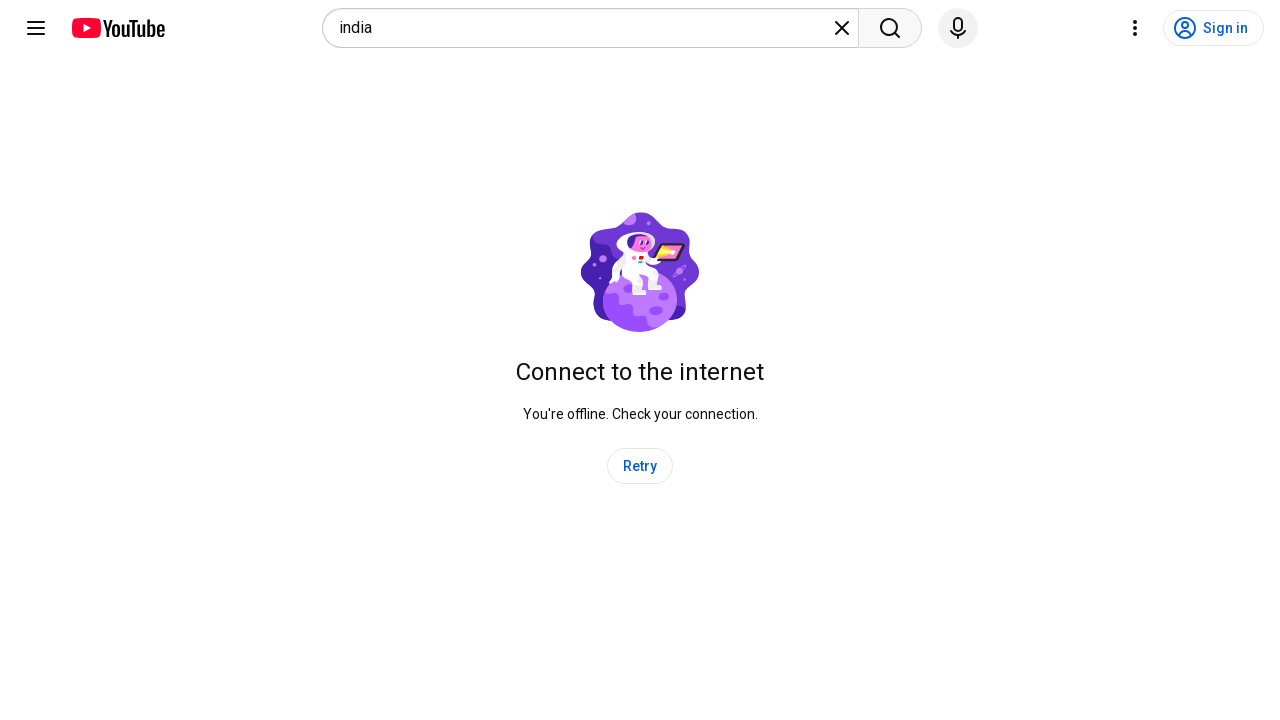

Waited 500ms for content to load
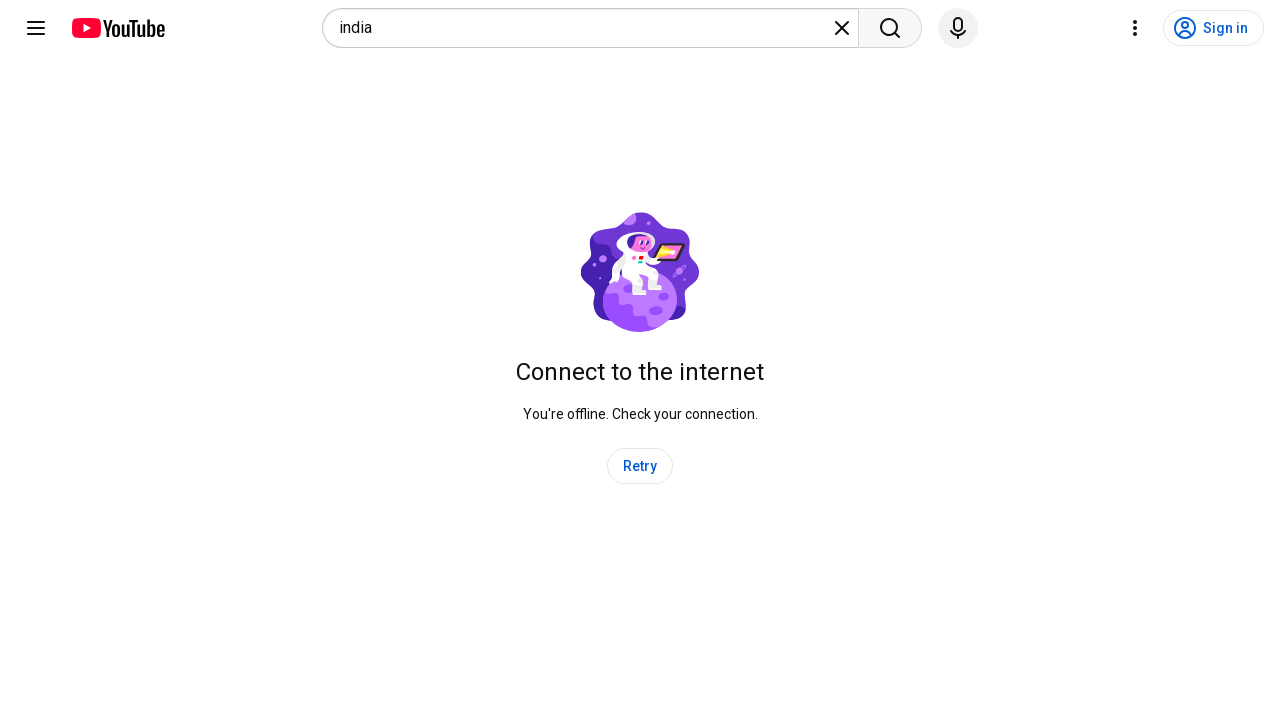

Scrolled down to load more results (scroll 3/5)
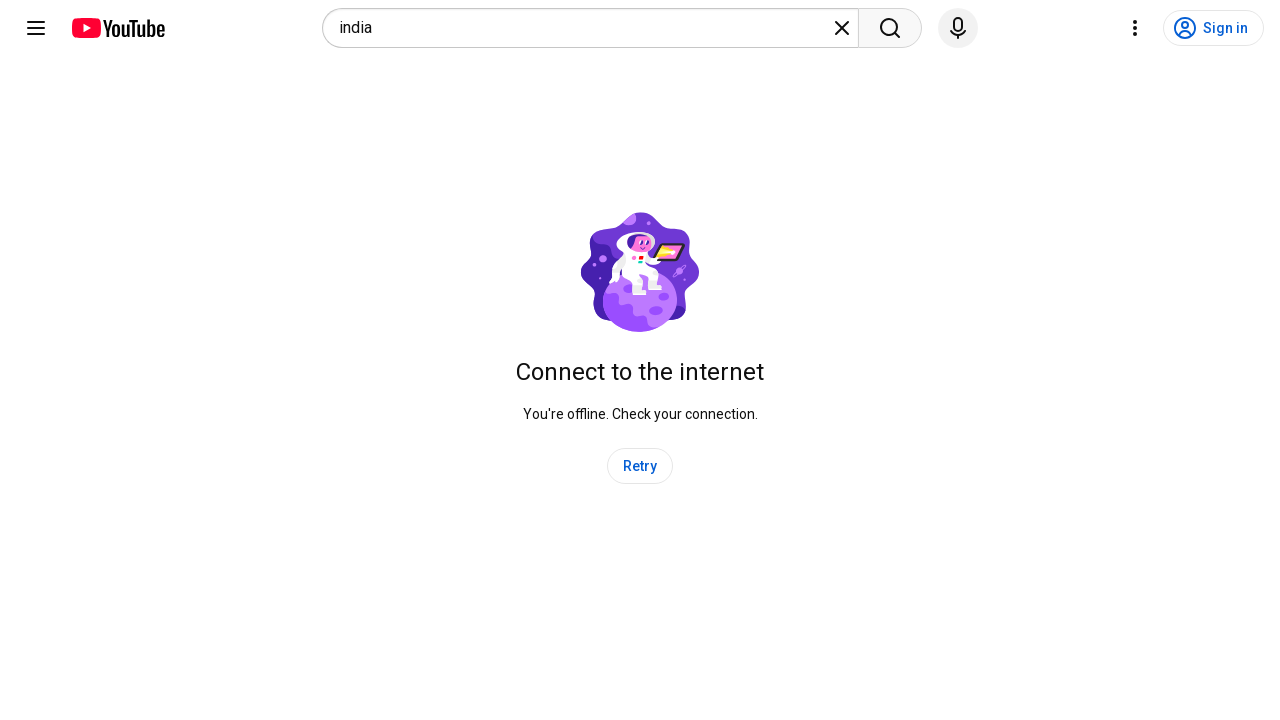

Waited 500ms for content to load
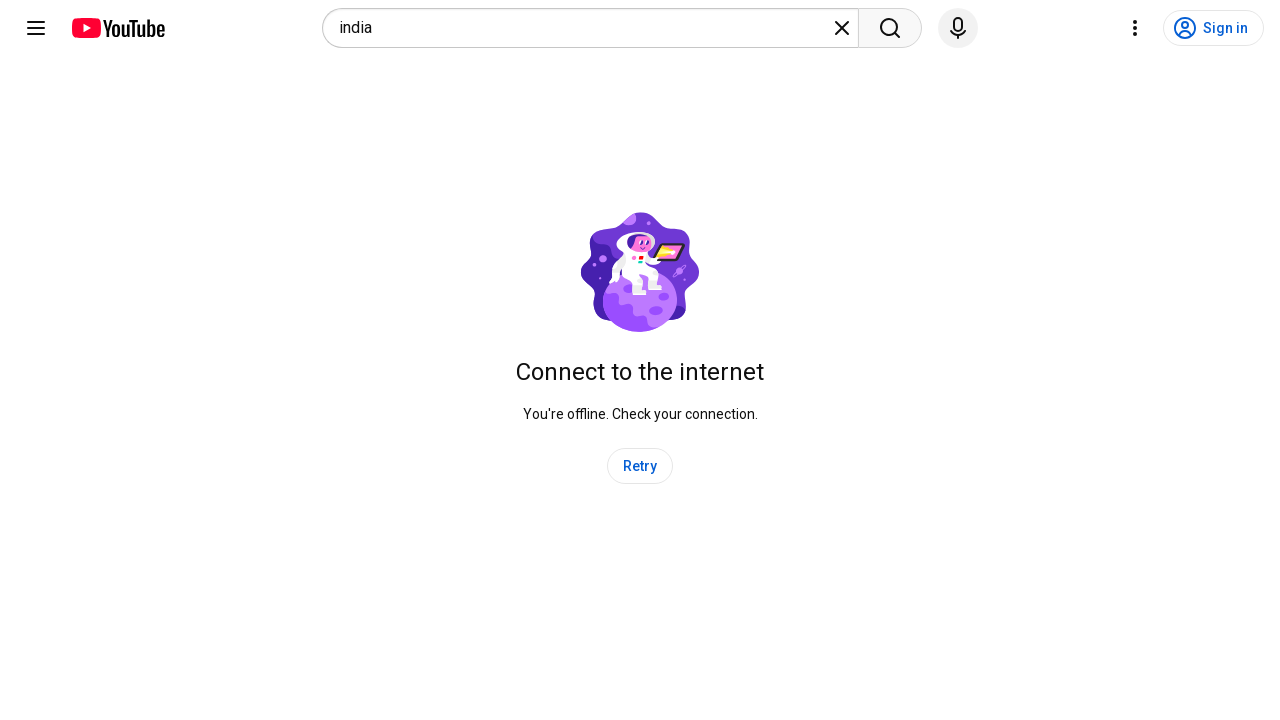

Scrolled down to load more results (scroll 4/5)
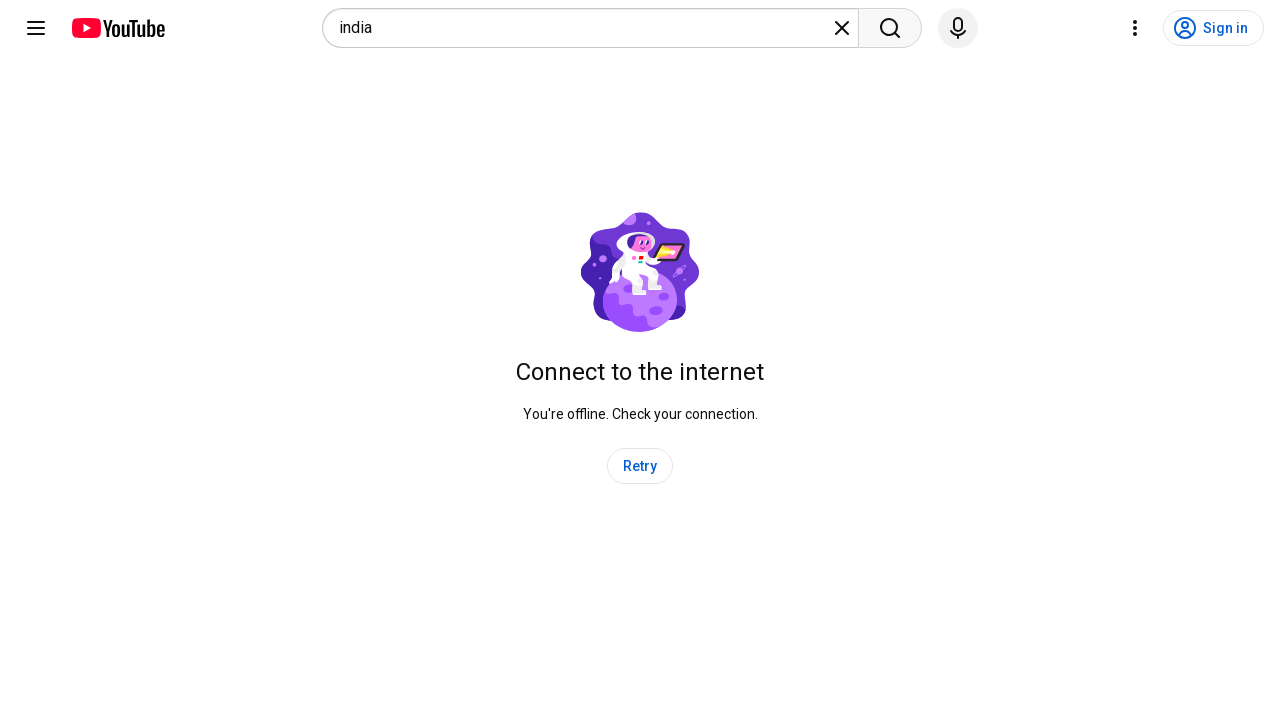

Waited 500ms for content to load
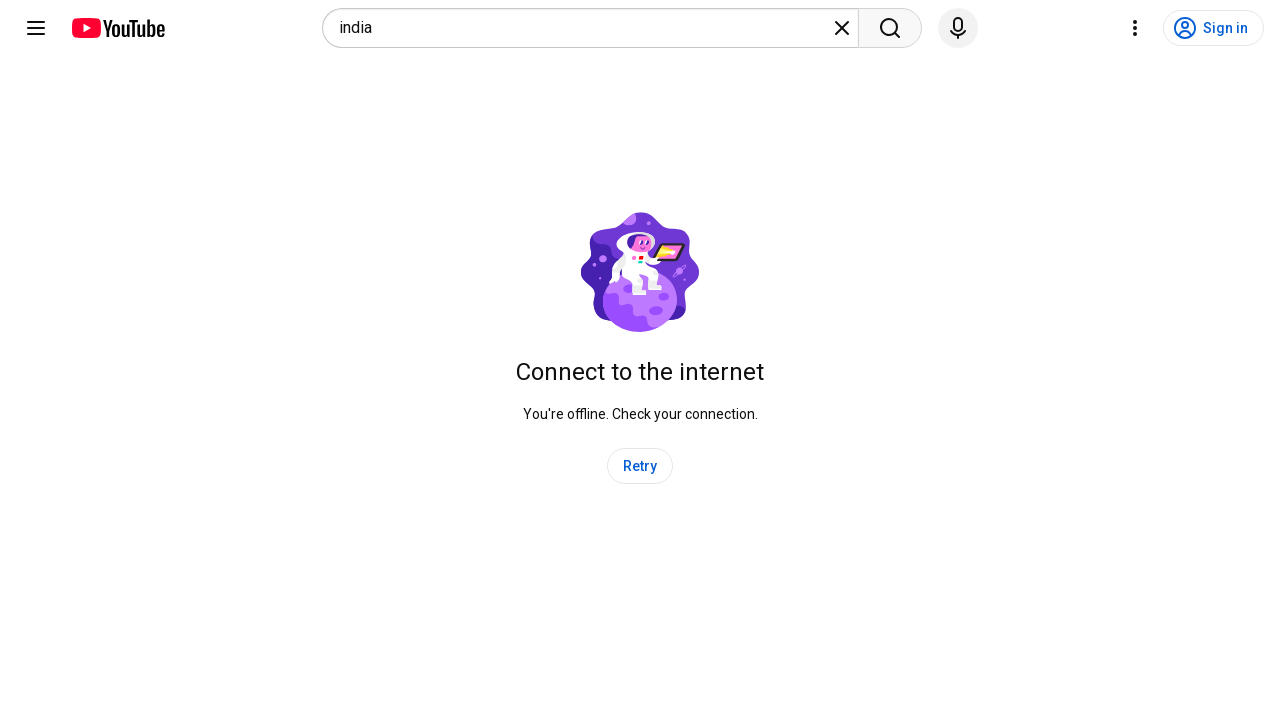

Scrolled down to load more results (scroll 5/5)
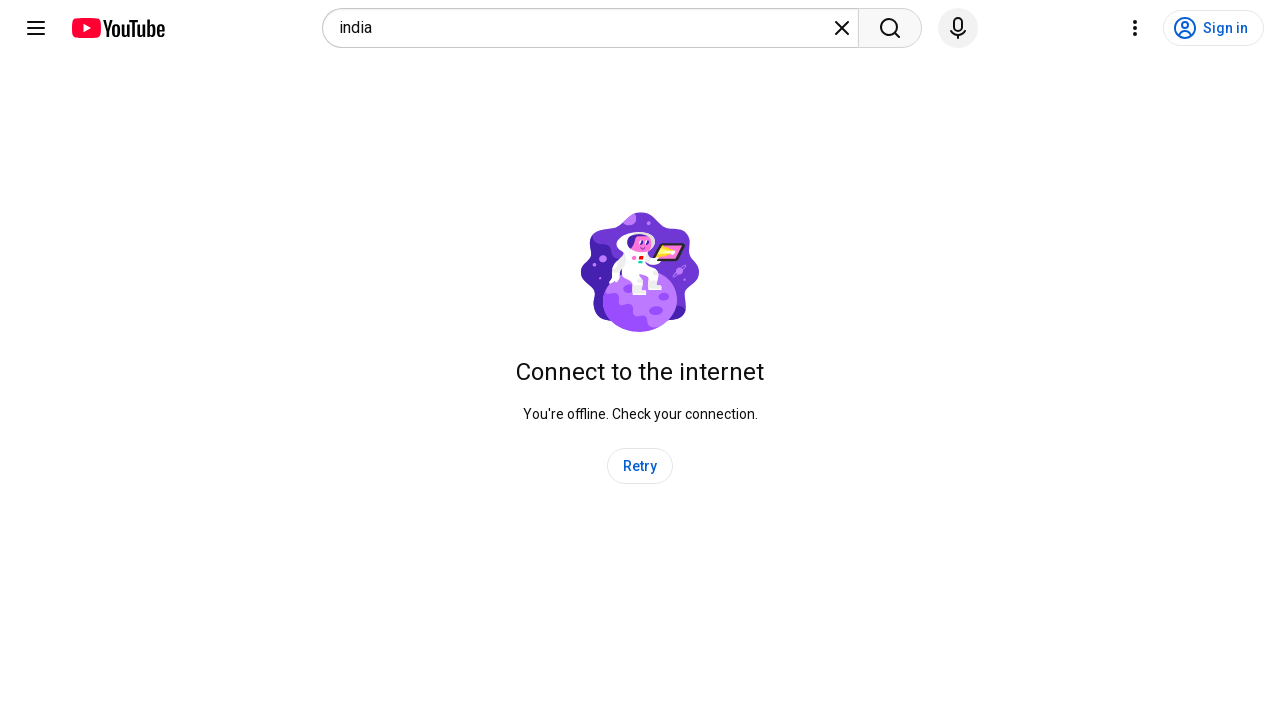

Waited 500ms for content to load
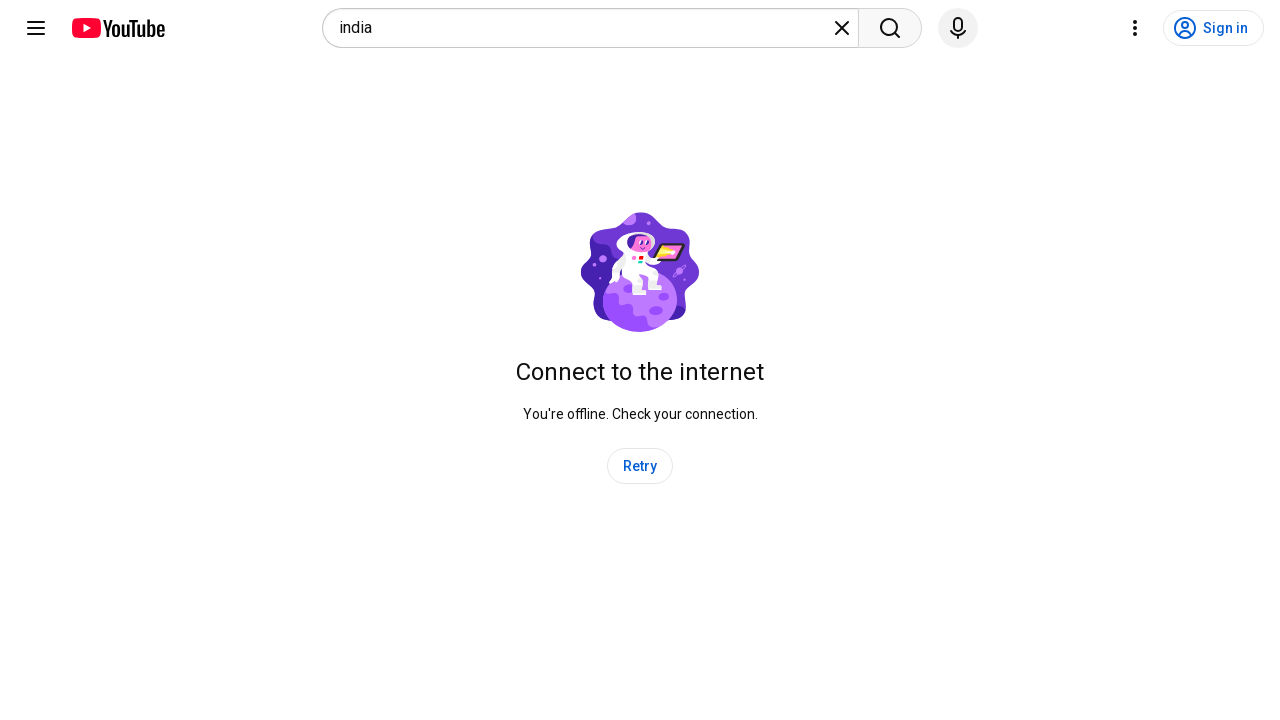

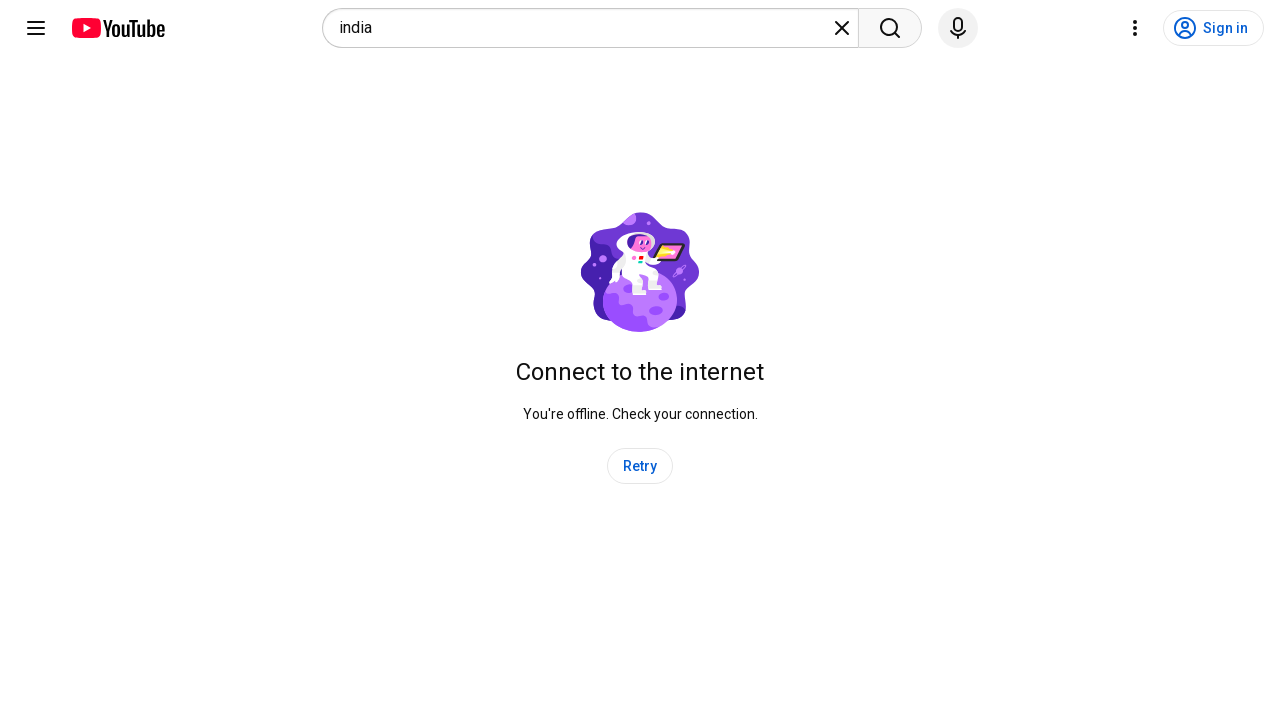